Tests closing an entry advertisement modal popup on a test site by clicking the close button in the modal footer.

Starting URL: http://the-internet.herokuapp.com/entry_ad

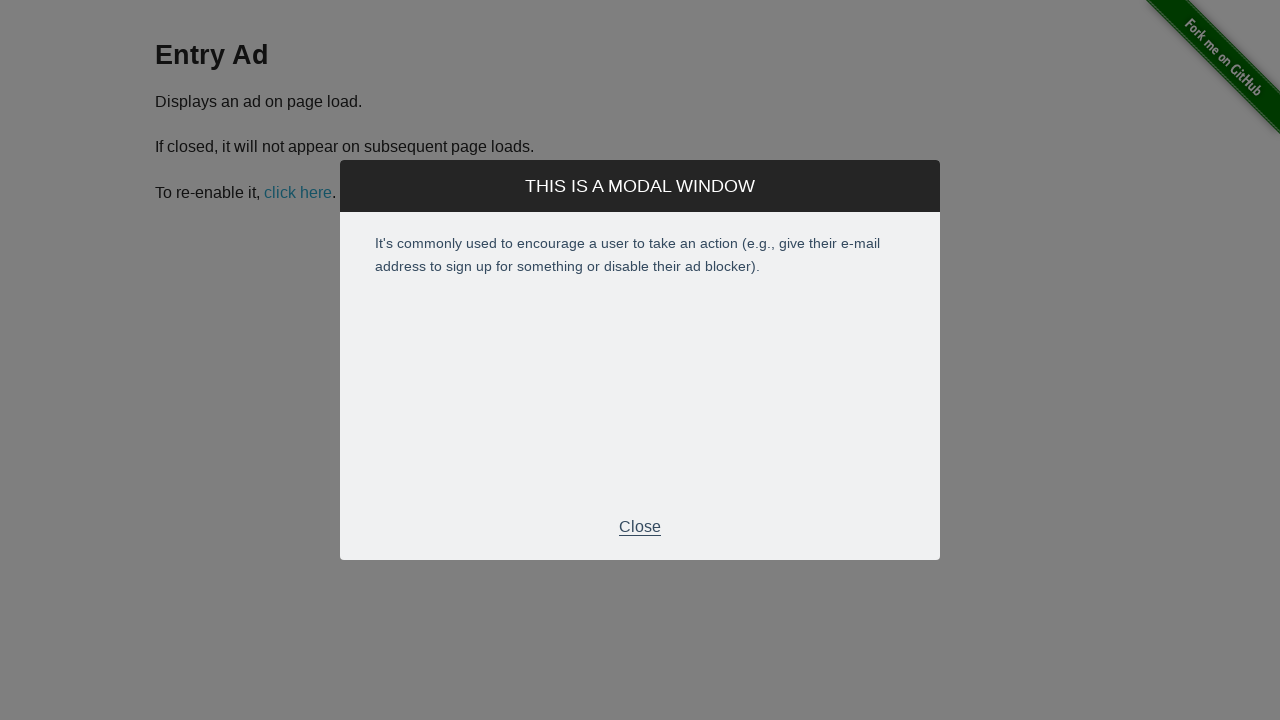

Navigated to entry ad test page
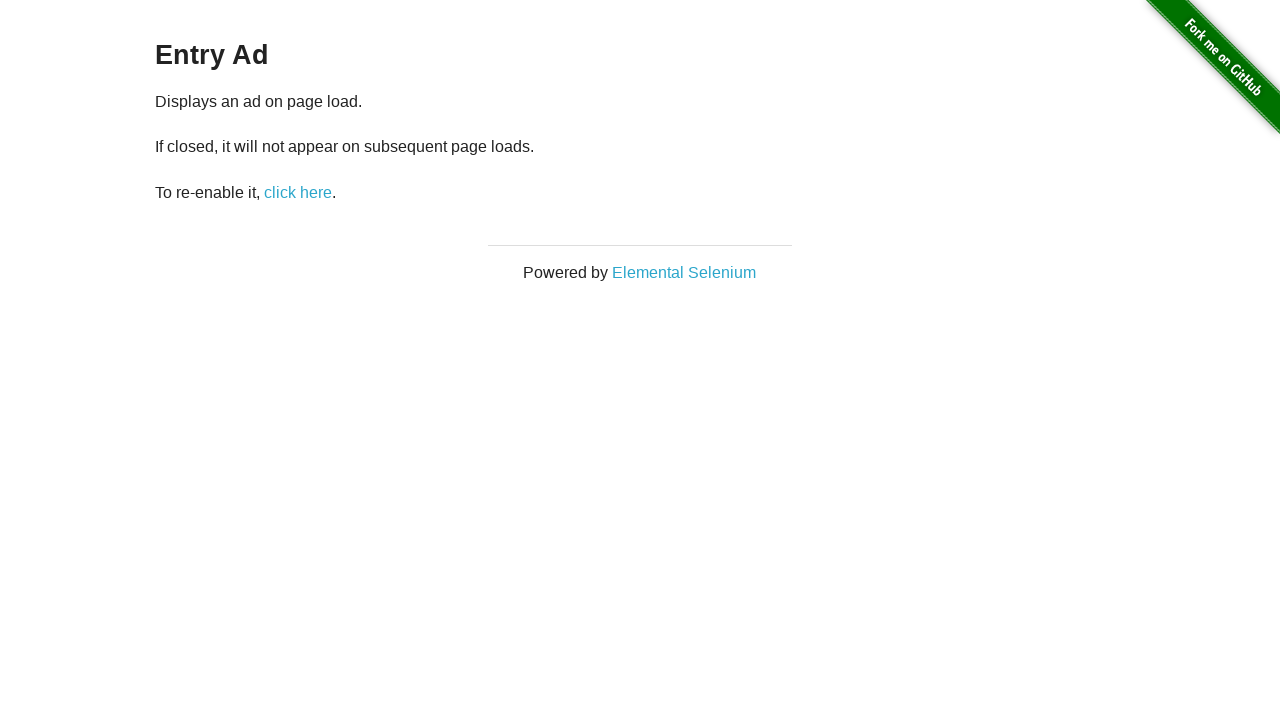

Entry advertisement modal appeared
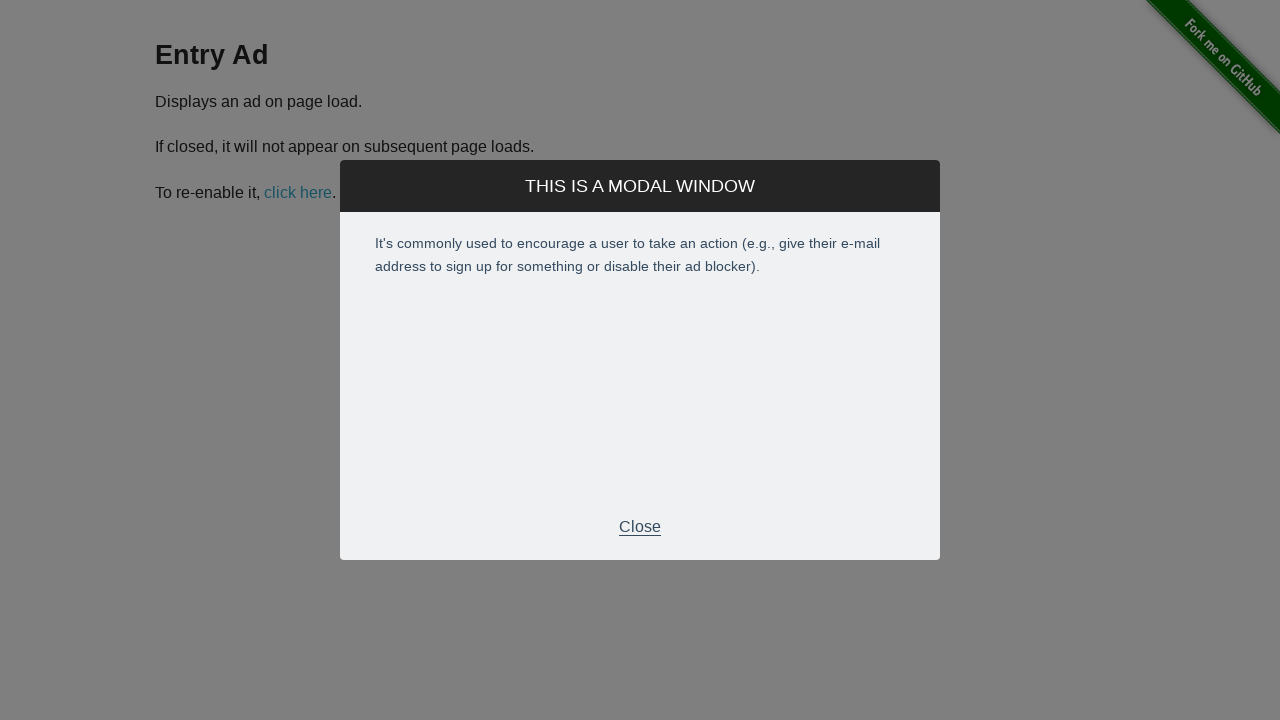

Clicked close button in modal footer at (640, 527) on xpath=//div[@class='modal-footer']/p
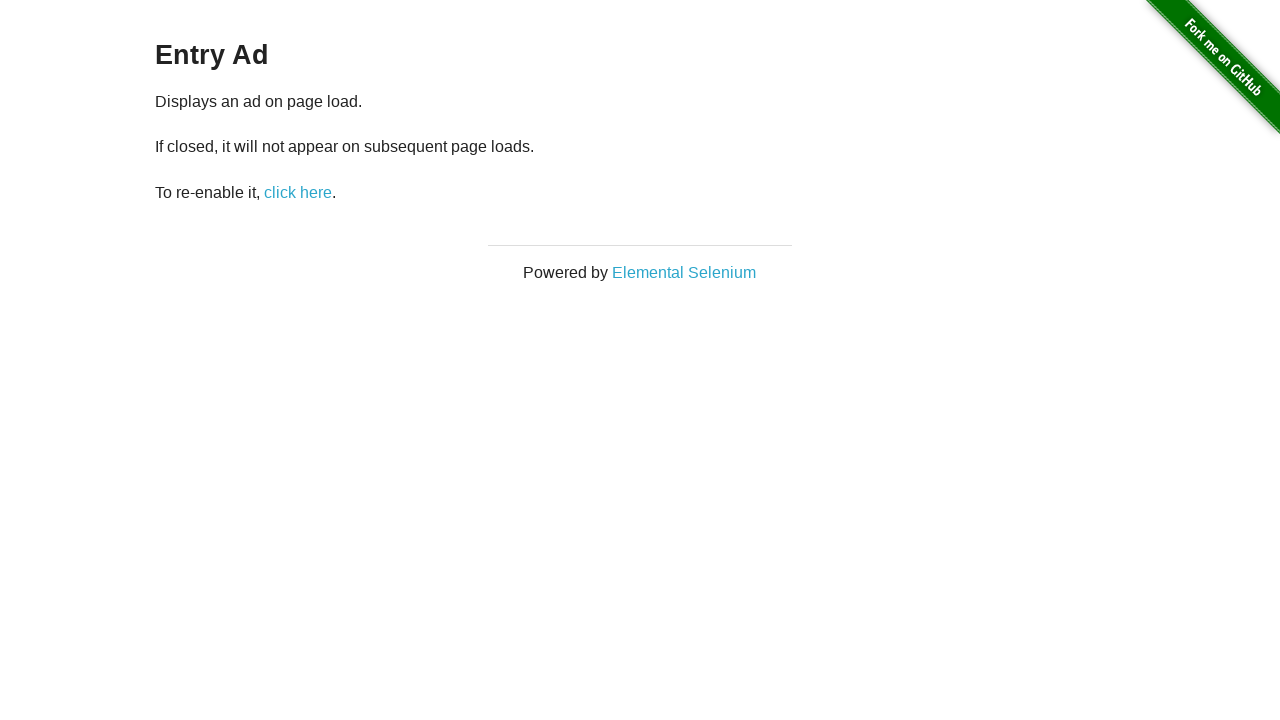

Modal has been closed and is no longer visible
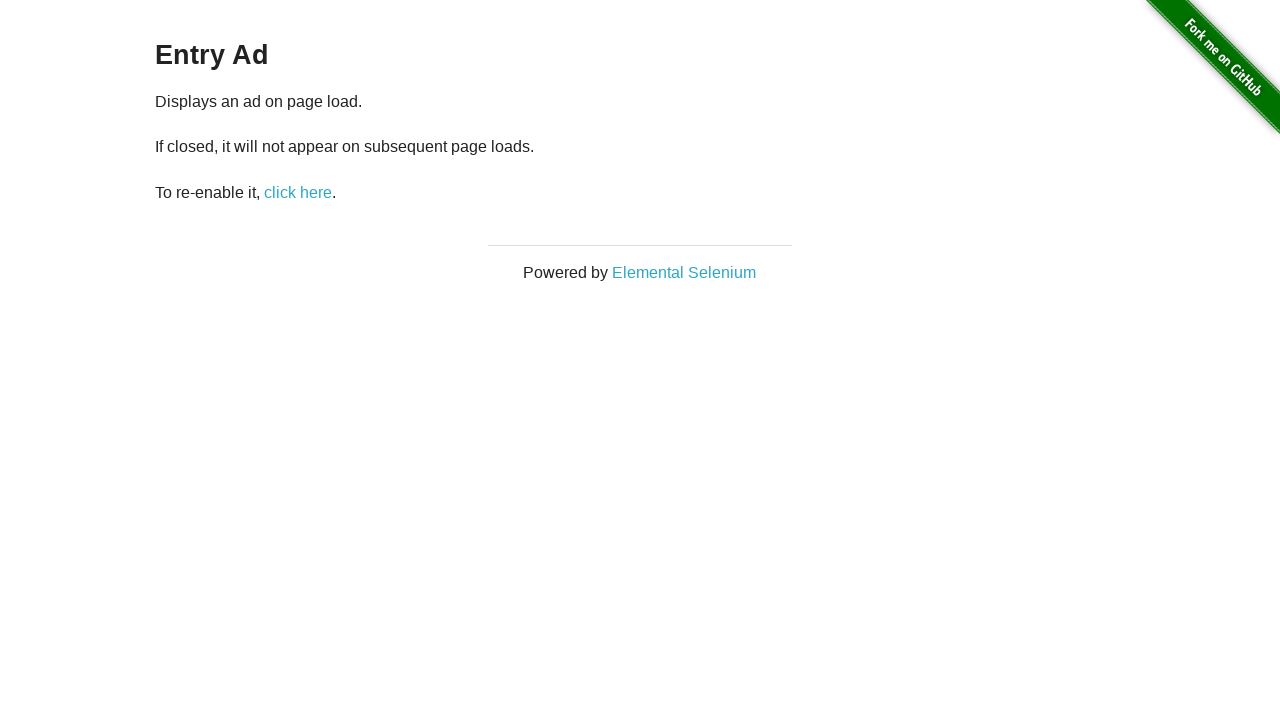

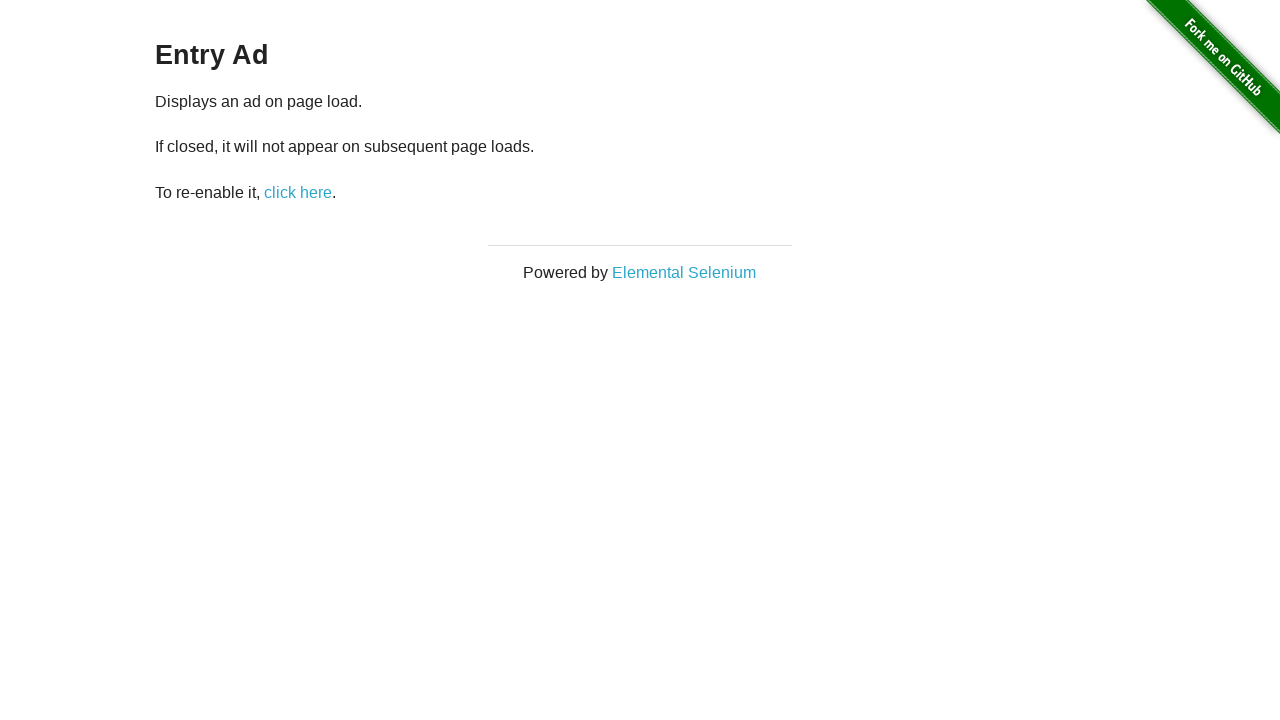